Tests dropdown selection functionality by selecting a car option from a dropdown menu and iterating through all available options

Starting URL: https://www.automationtesting.co.uk/dropdown.html

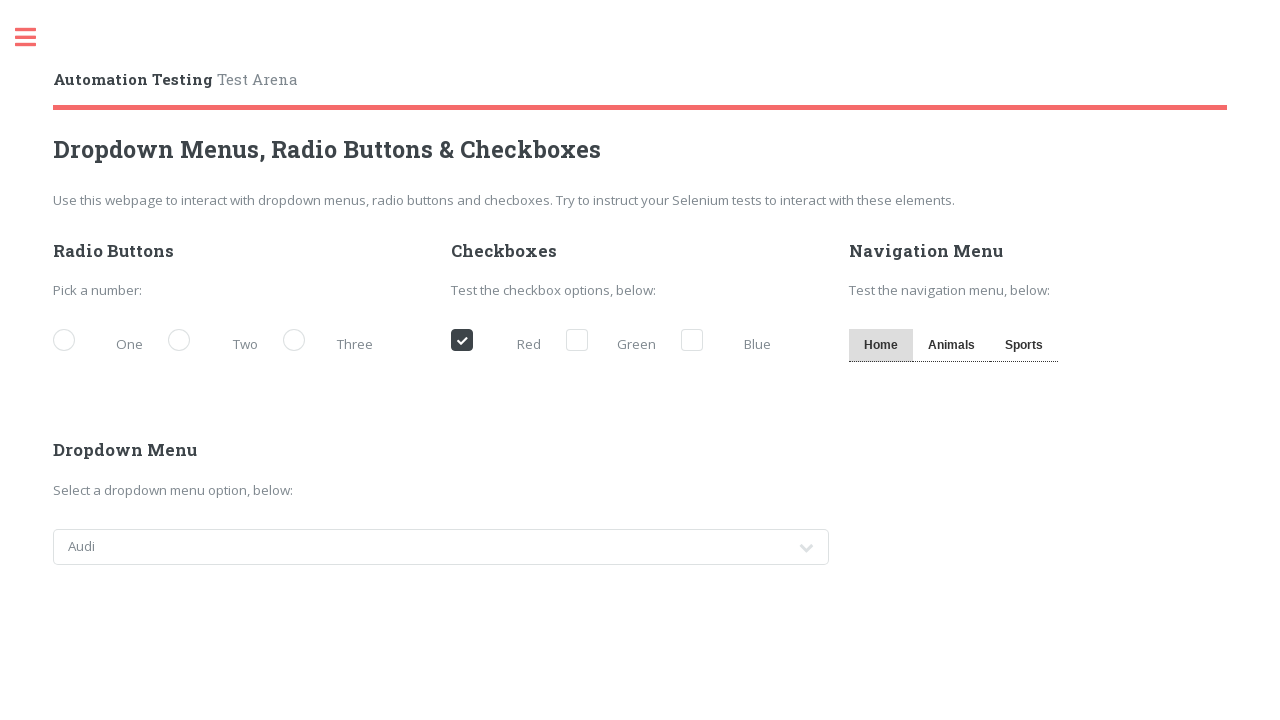

Selected BMW option from cars dropdown on select#cars
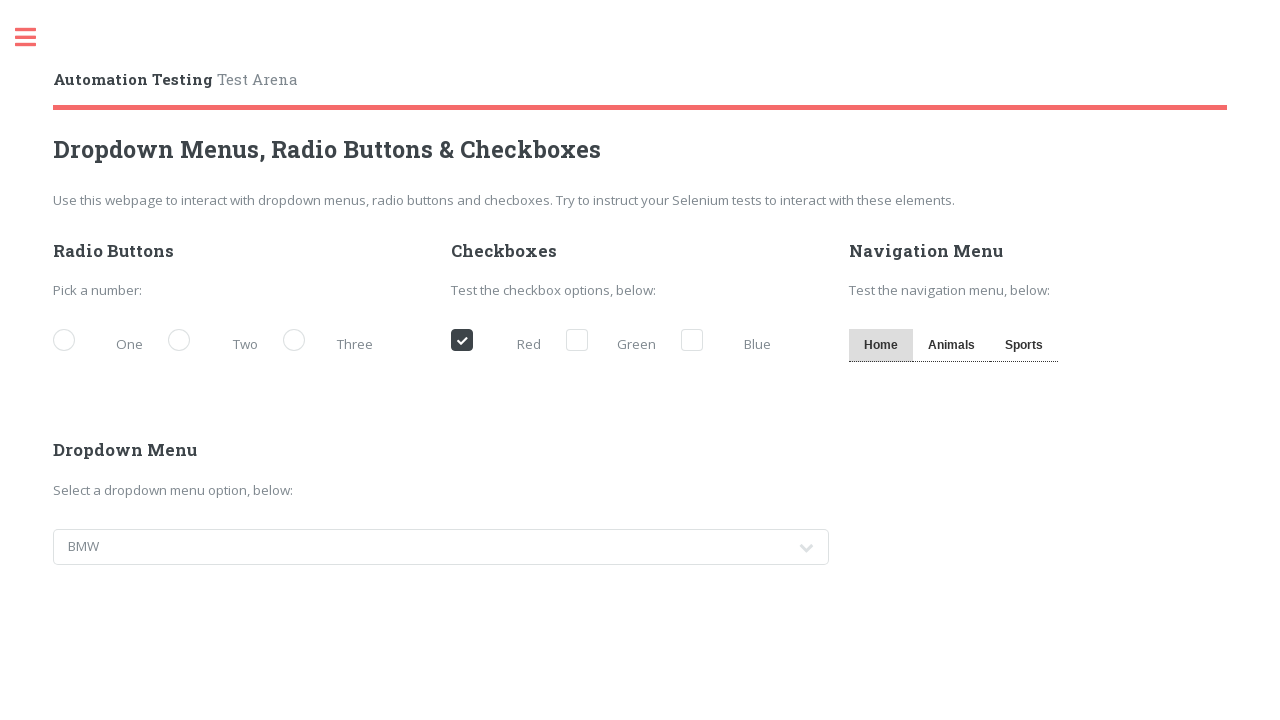

Retrieved all dropdown options from select#cars
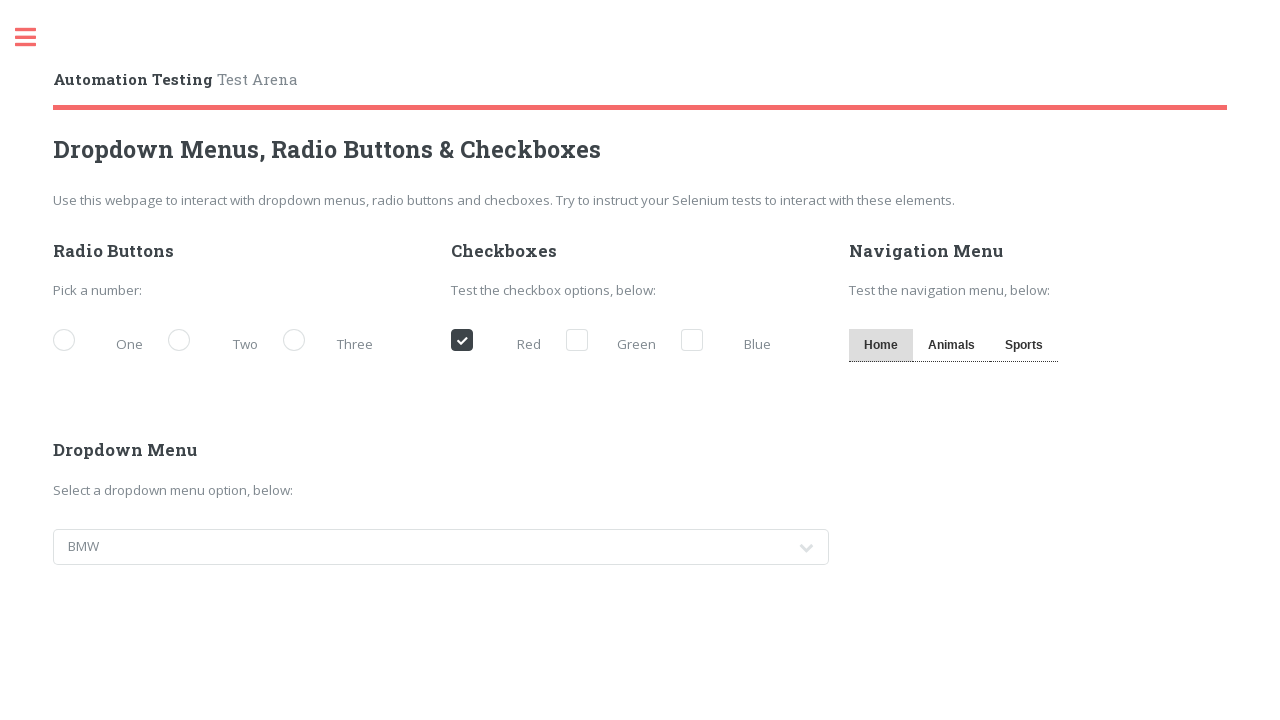

Printed option text: Audi
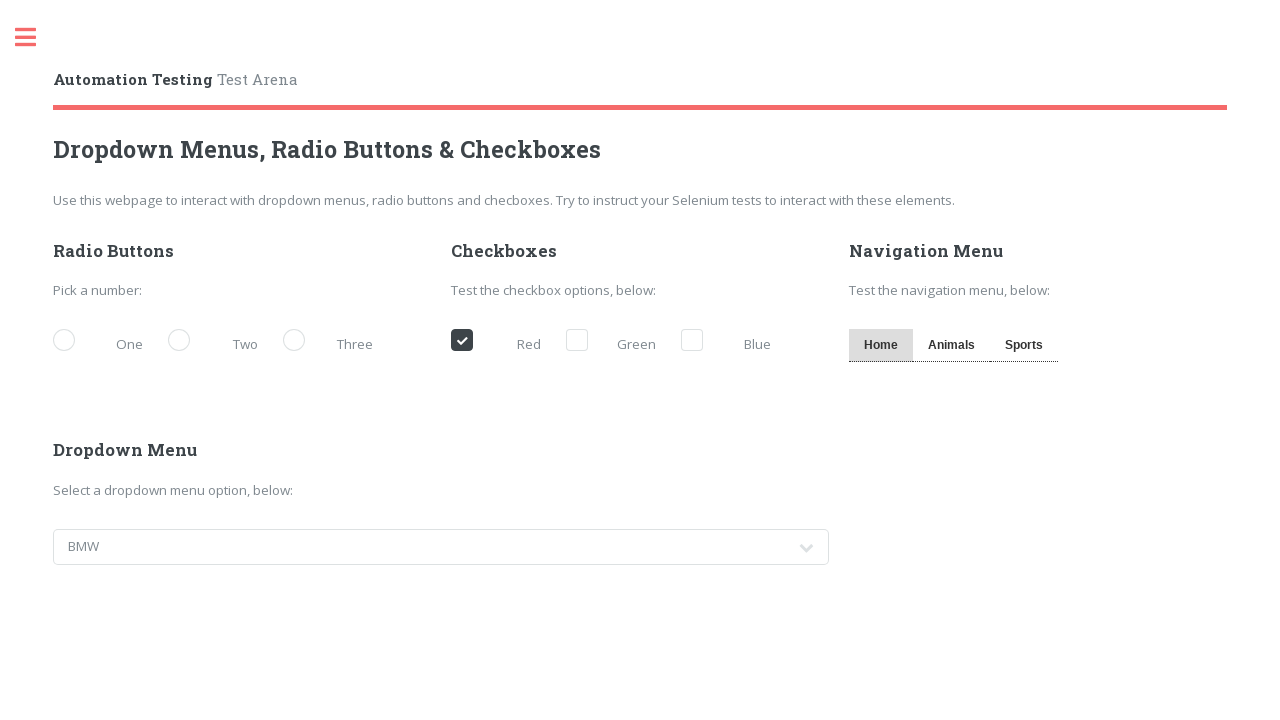

Printed option text: BMW
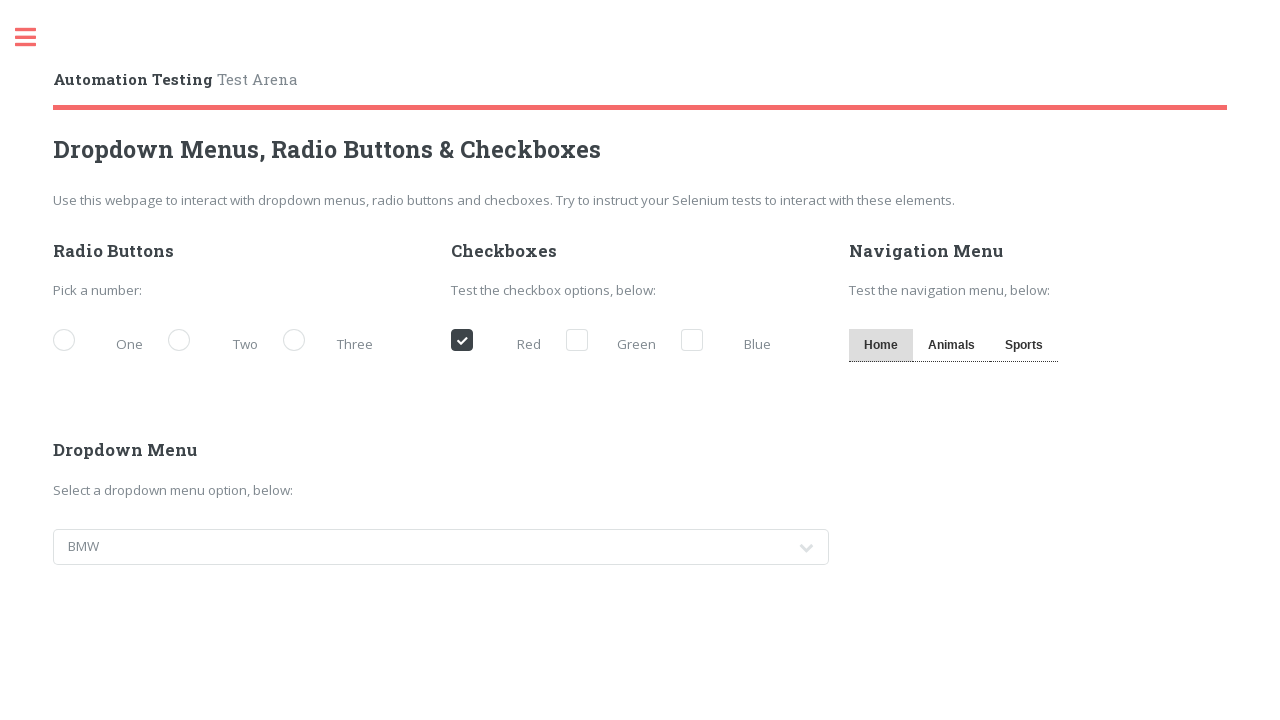

Printed option text: Ford
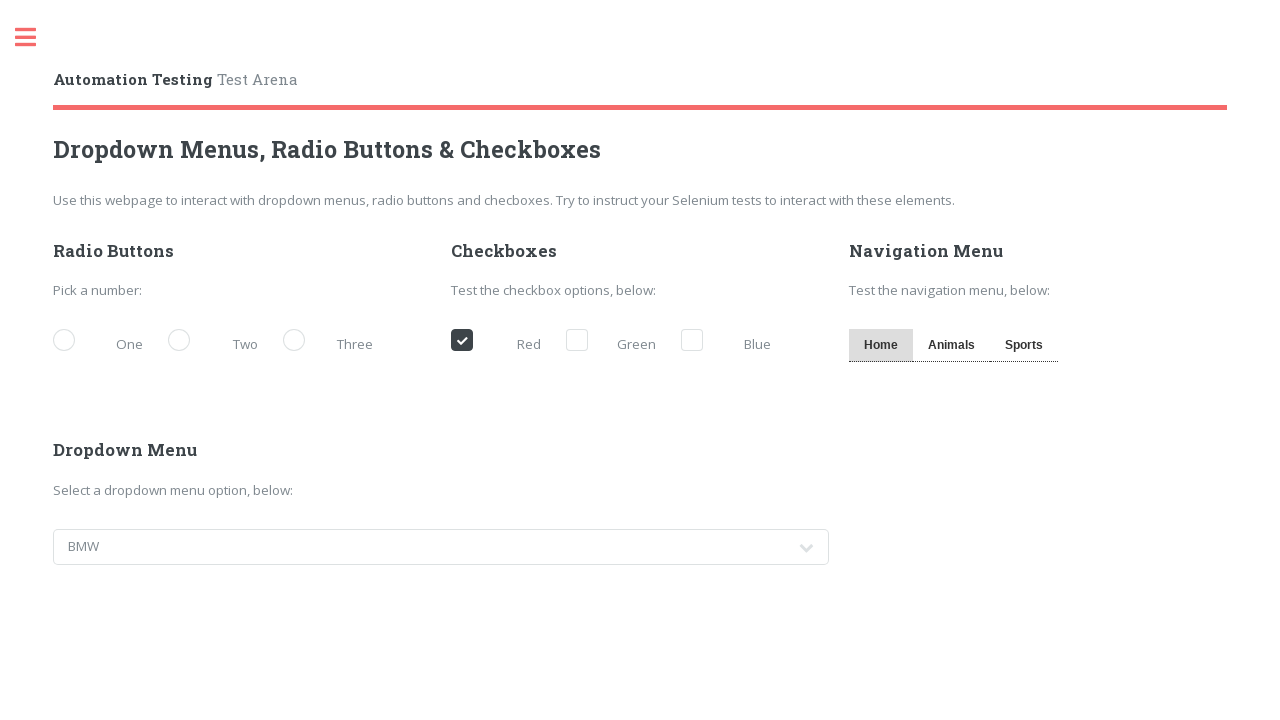

Printed option text: Honda
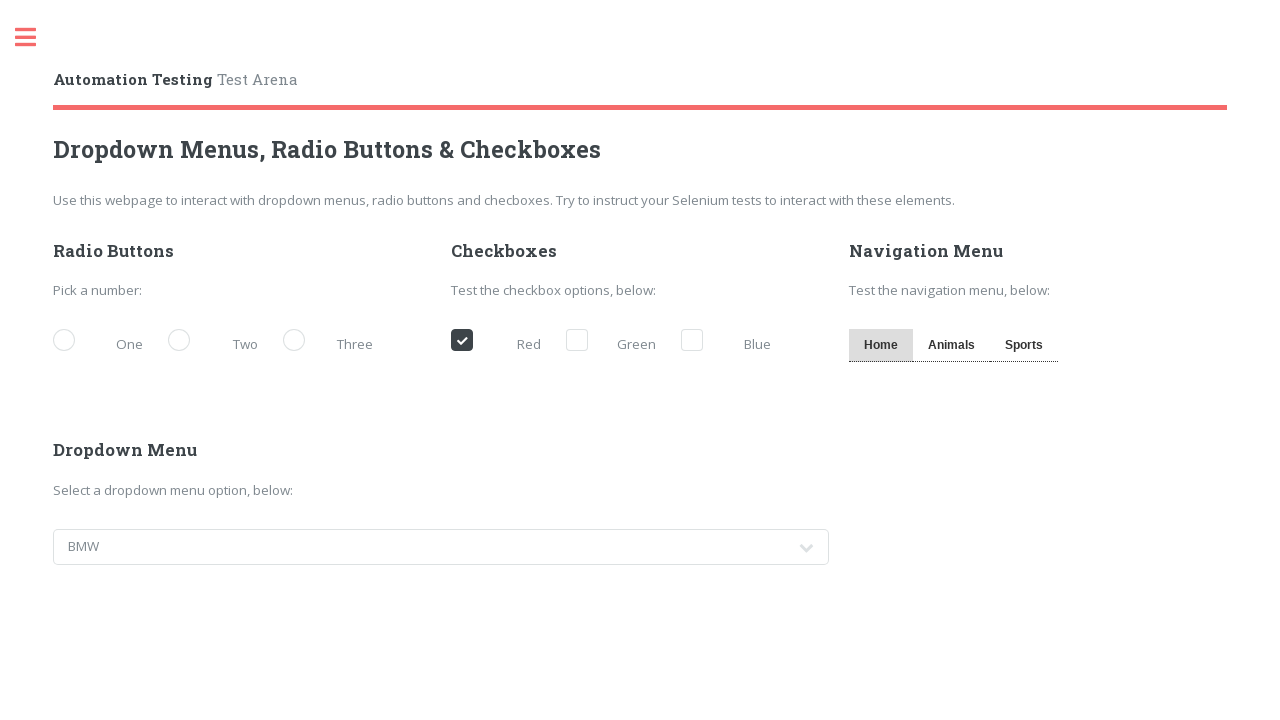

Printed option text: Jeep
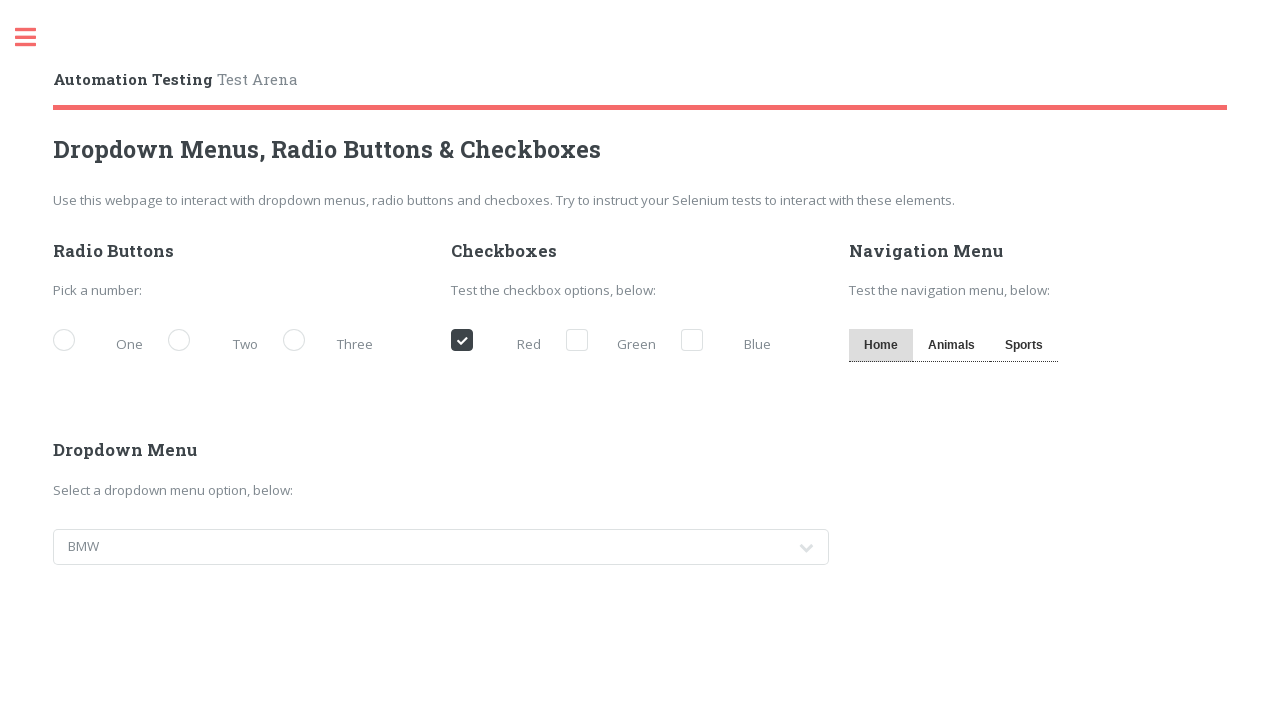

Printed option text: Mercedes
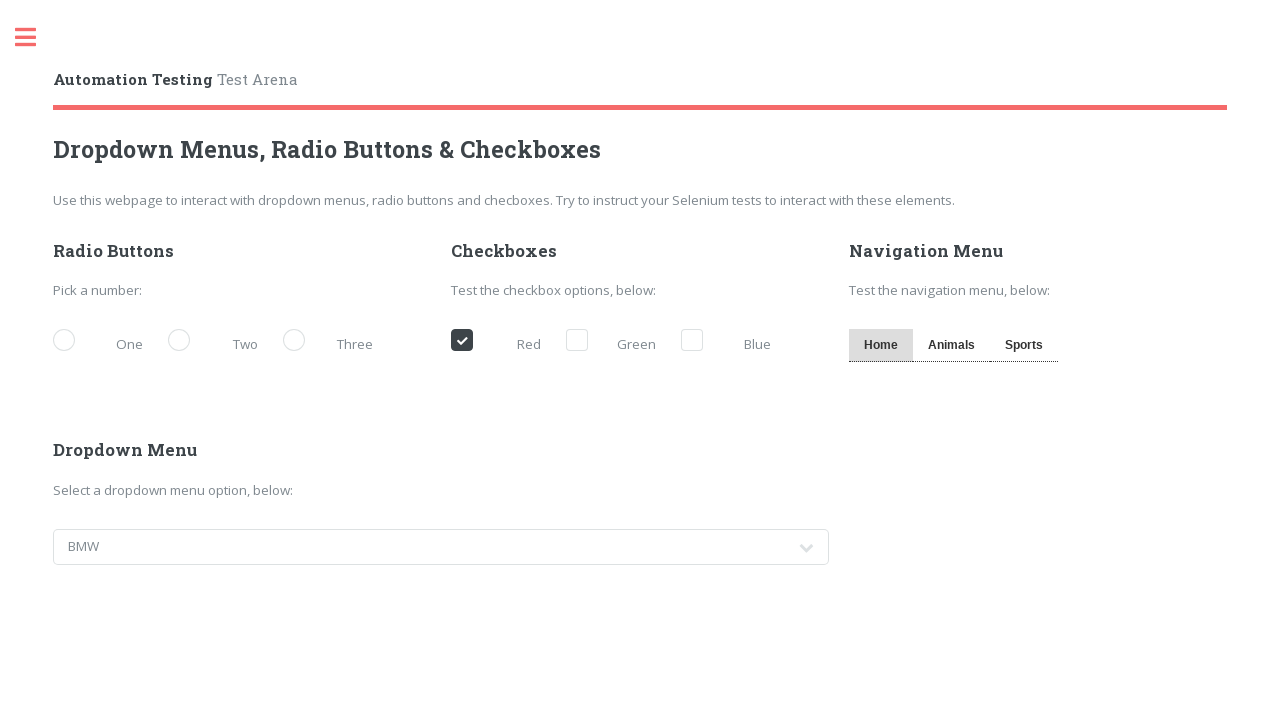

Printed option text: Suzuki
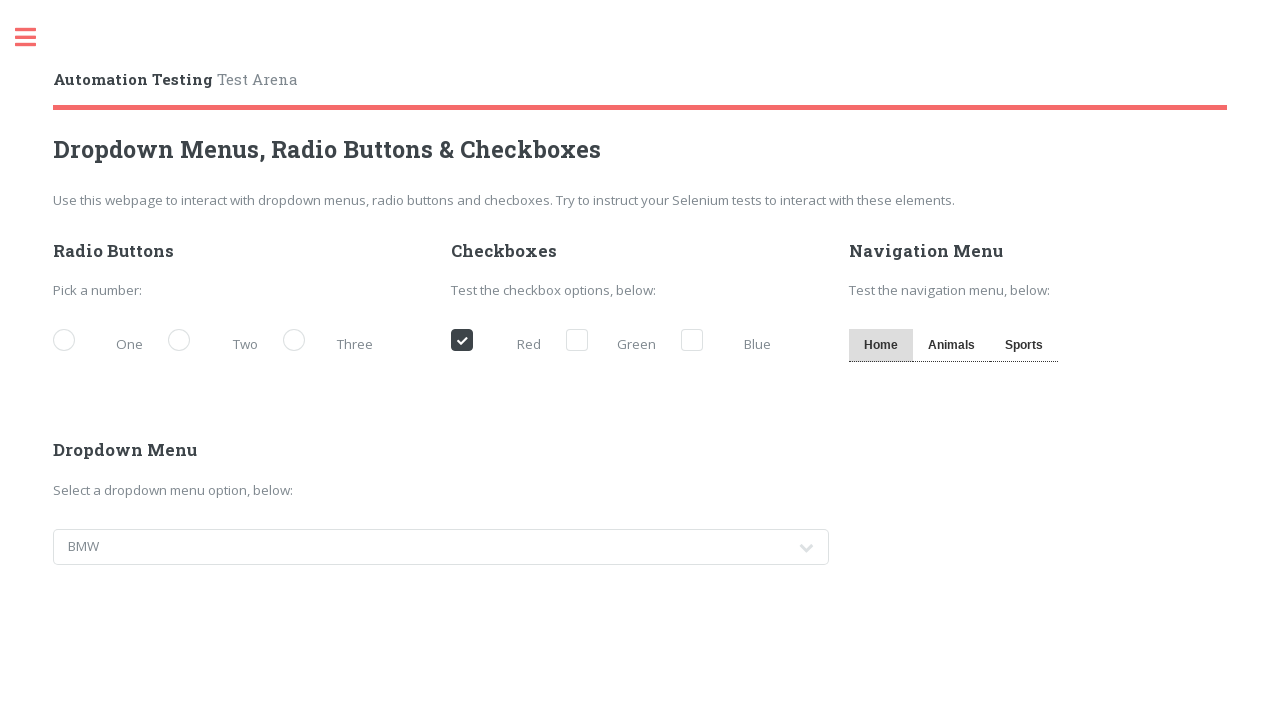

Printed option text: Volkswagen
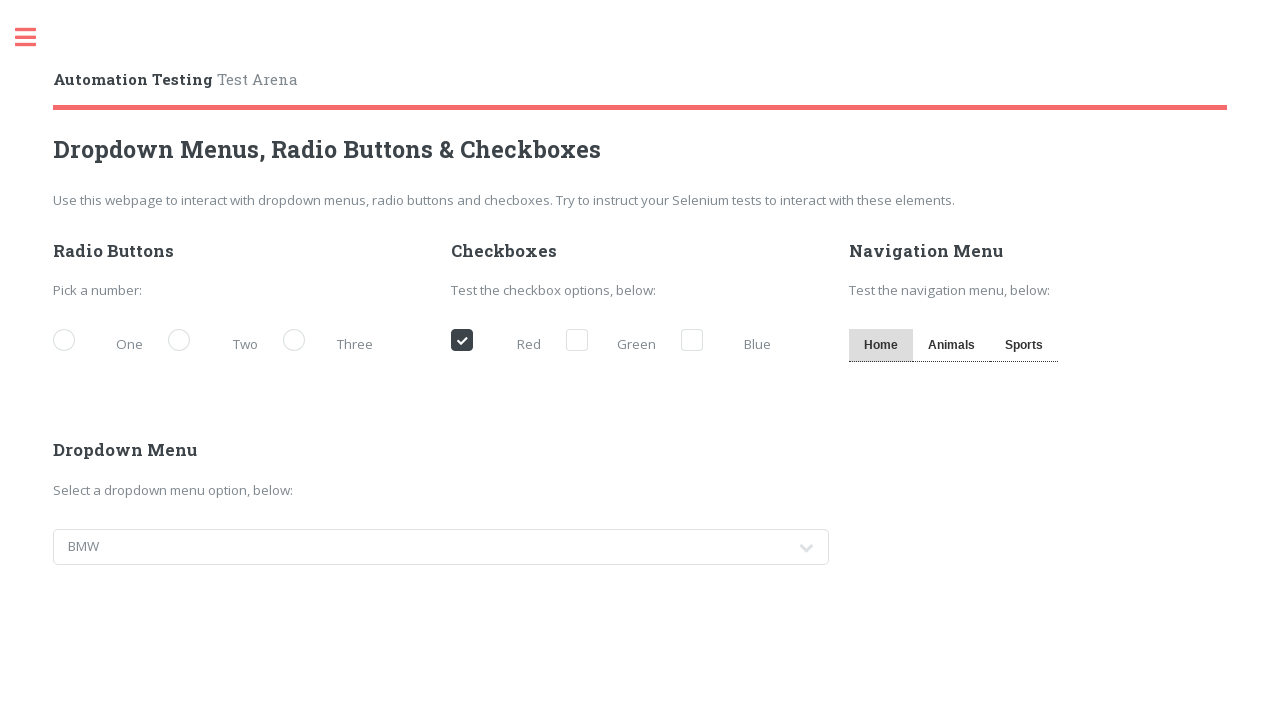

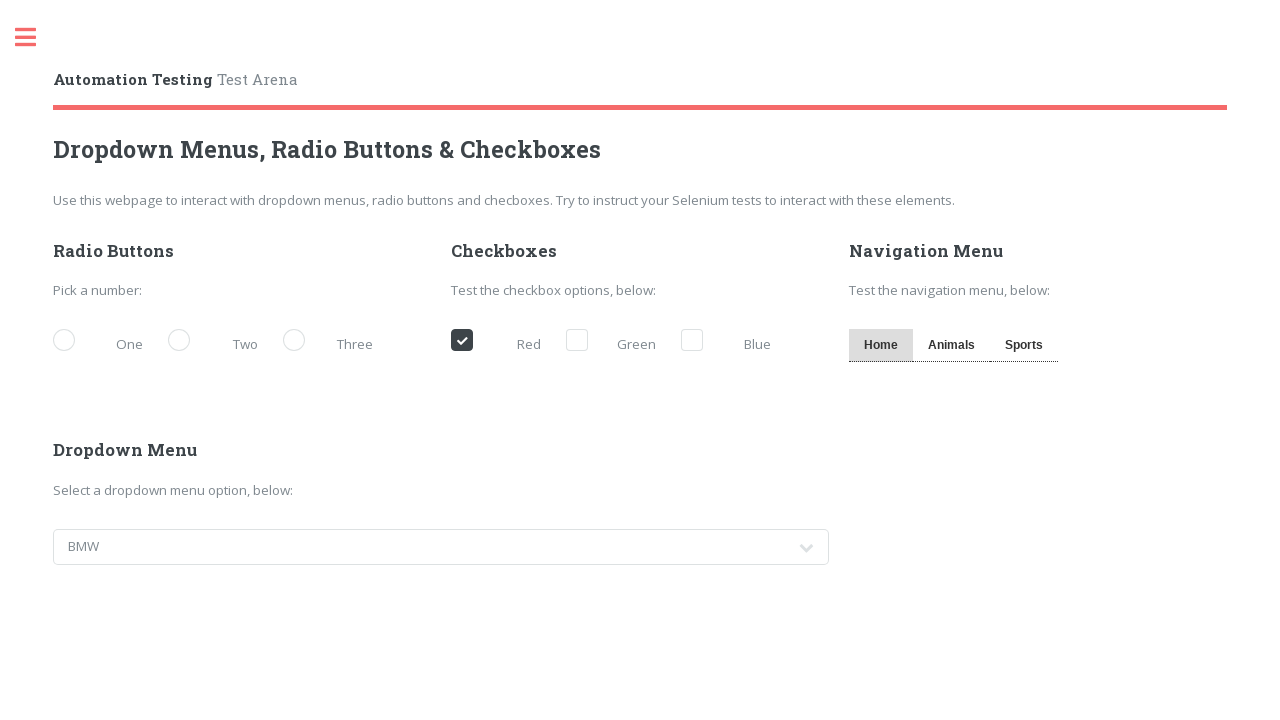